Tests drag and drop action by dragging box A onto box B

Starting URL: https://crossbrowsertesting.github.io/drag-and-drop

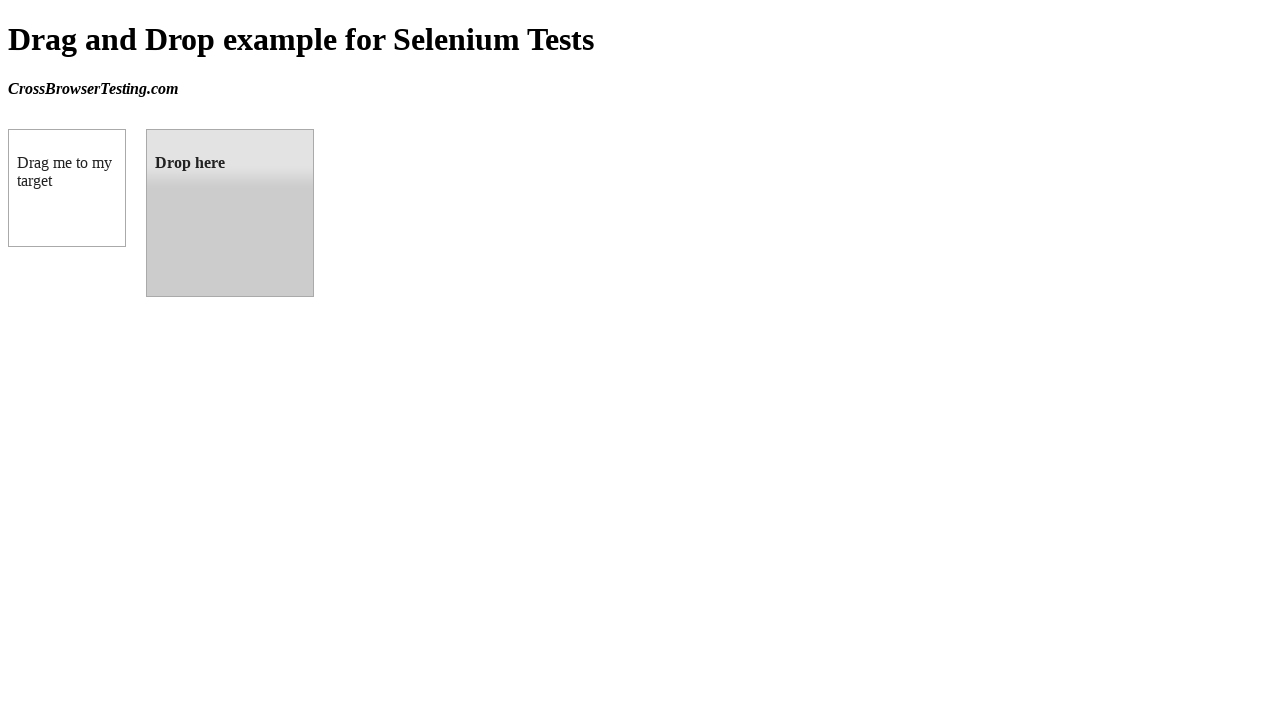

Located draggable box A element
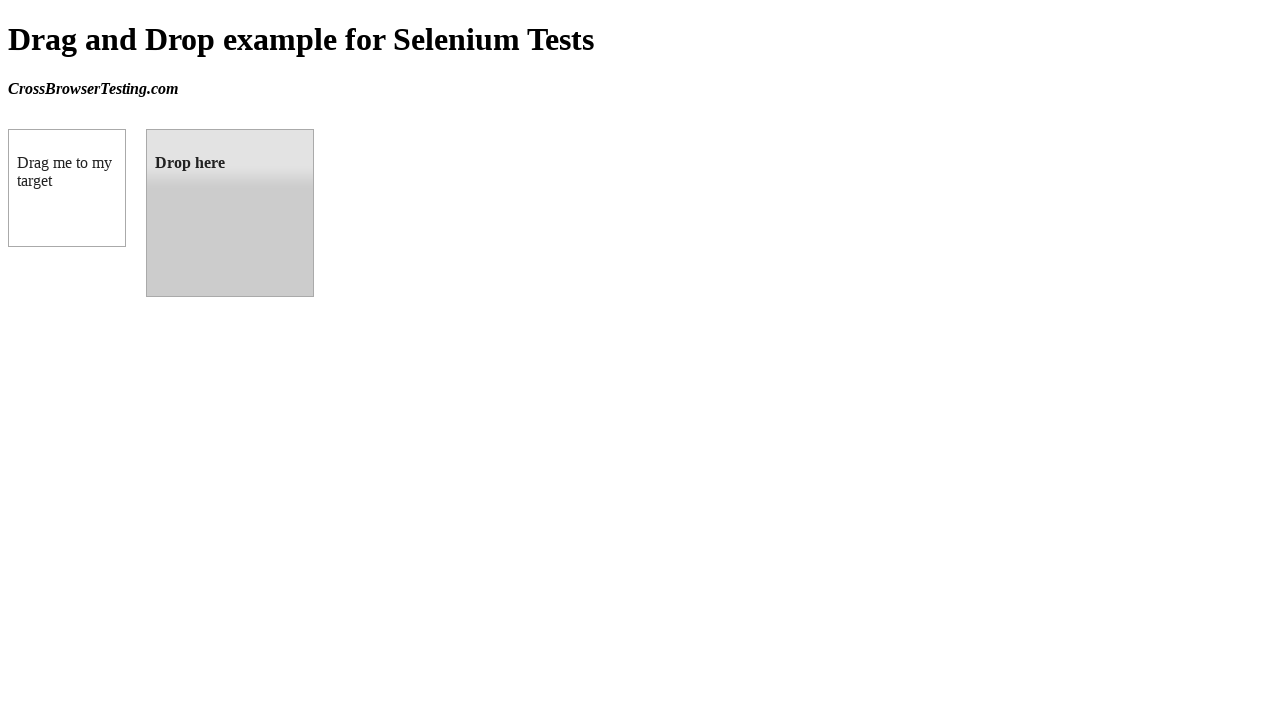

Located droppable box B element
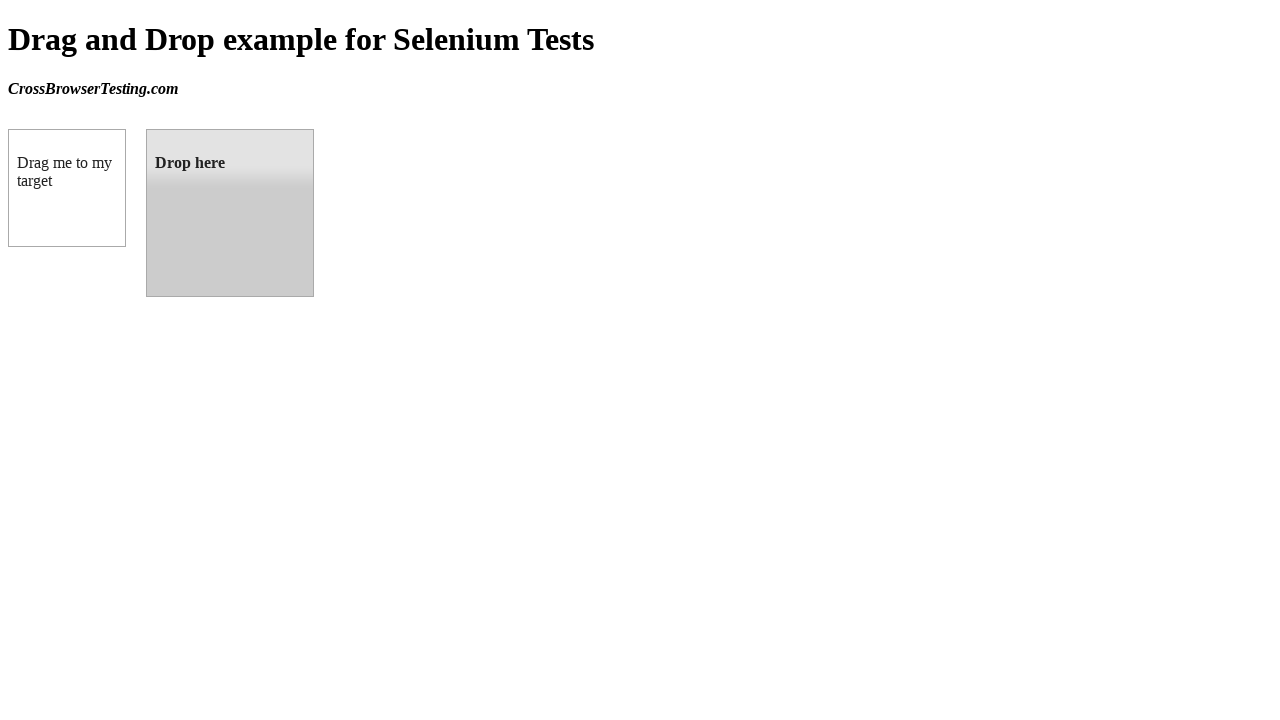

Dragged box A onto box B successfully at (230, 213)
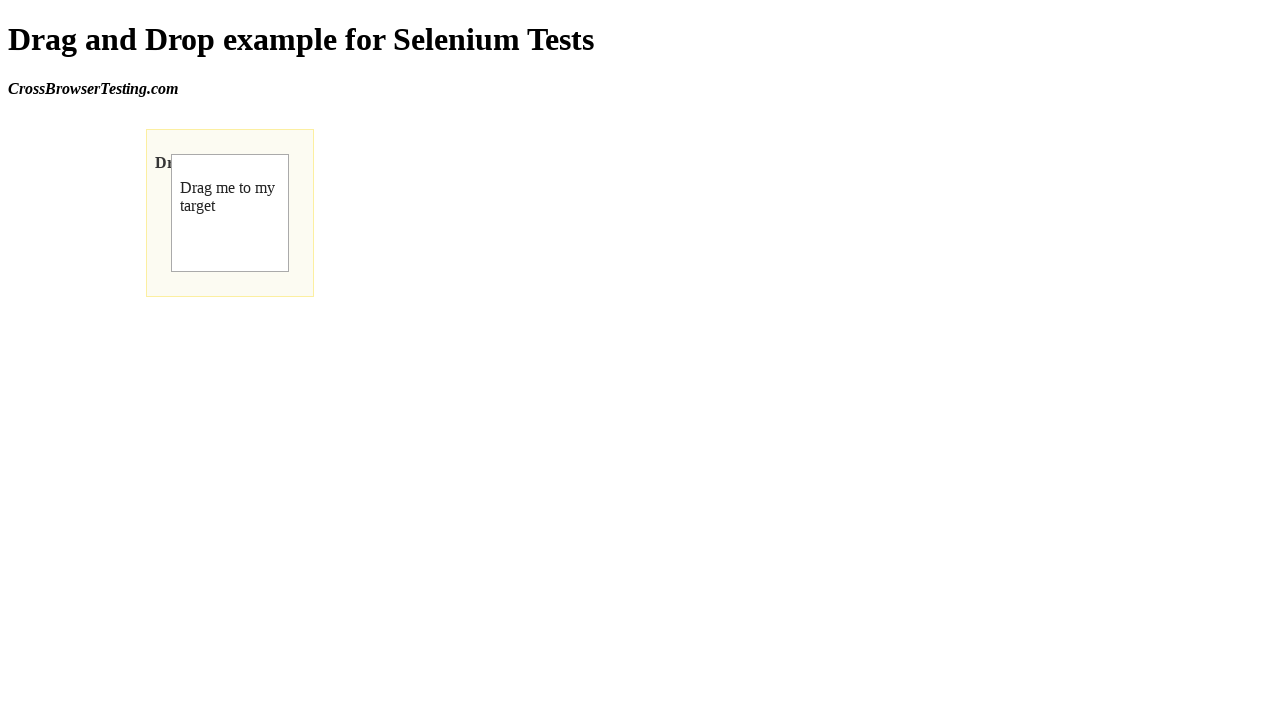

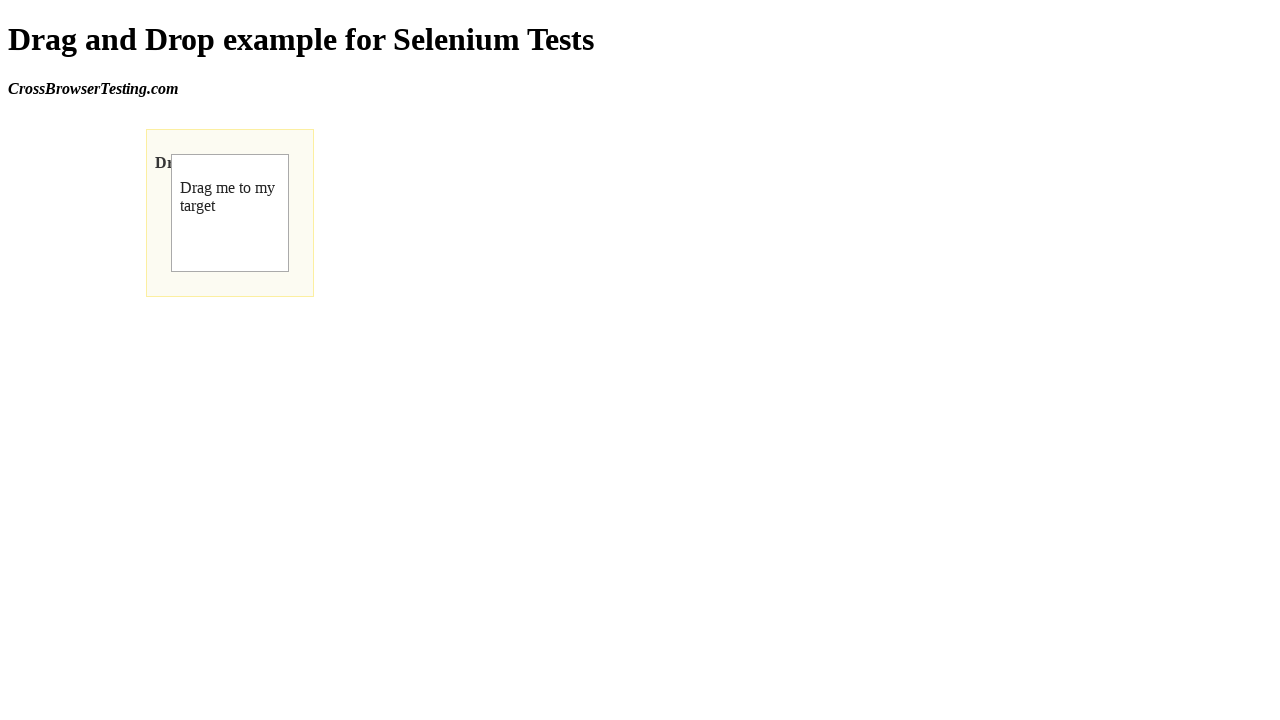